Opens the OrangeHRM demo site and verifies the page loads by checking that the page title is available.

Starting URL: https://opensource-demo.orangehrmlive.com/

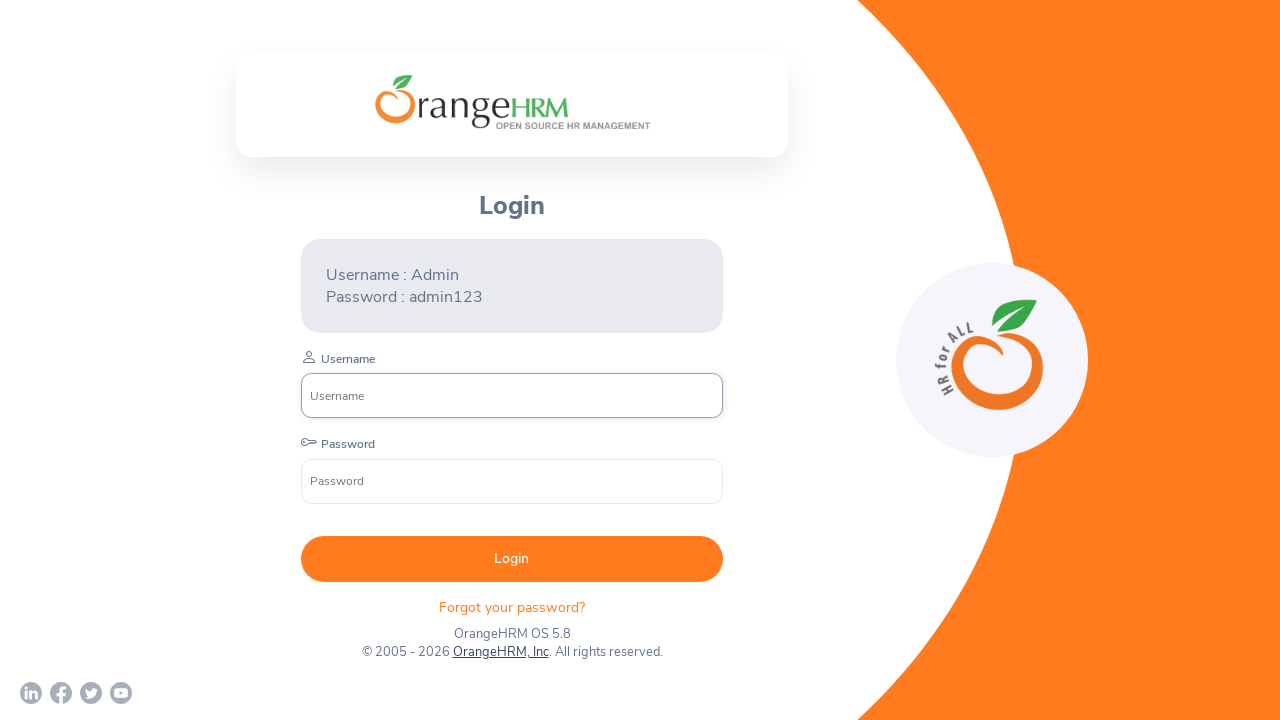

Waited for page to reach domcontentloaded state
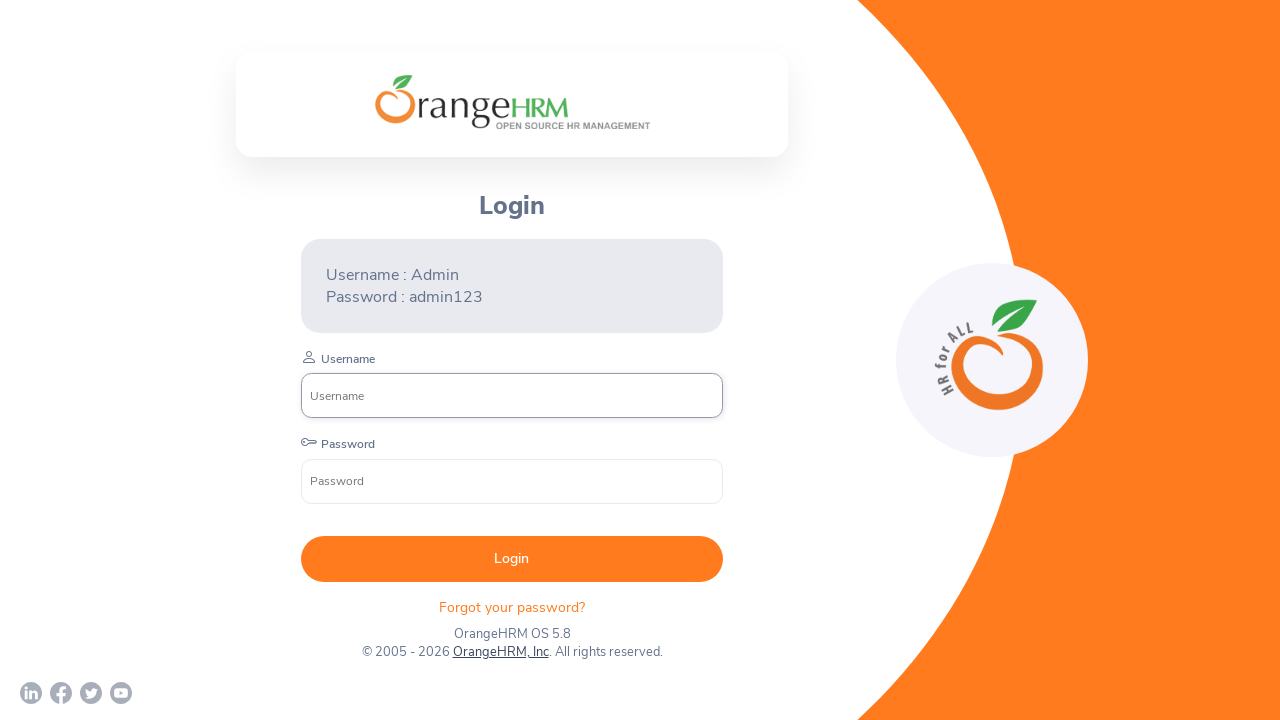

Retrieved page title
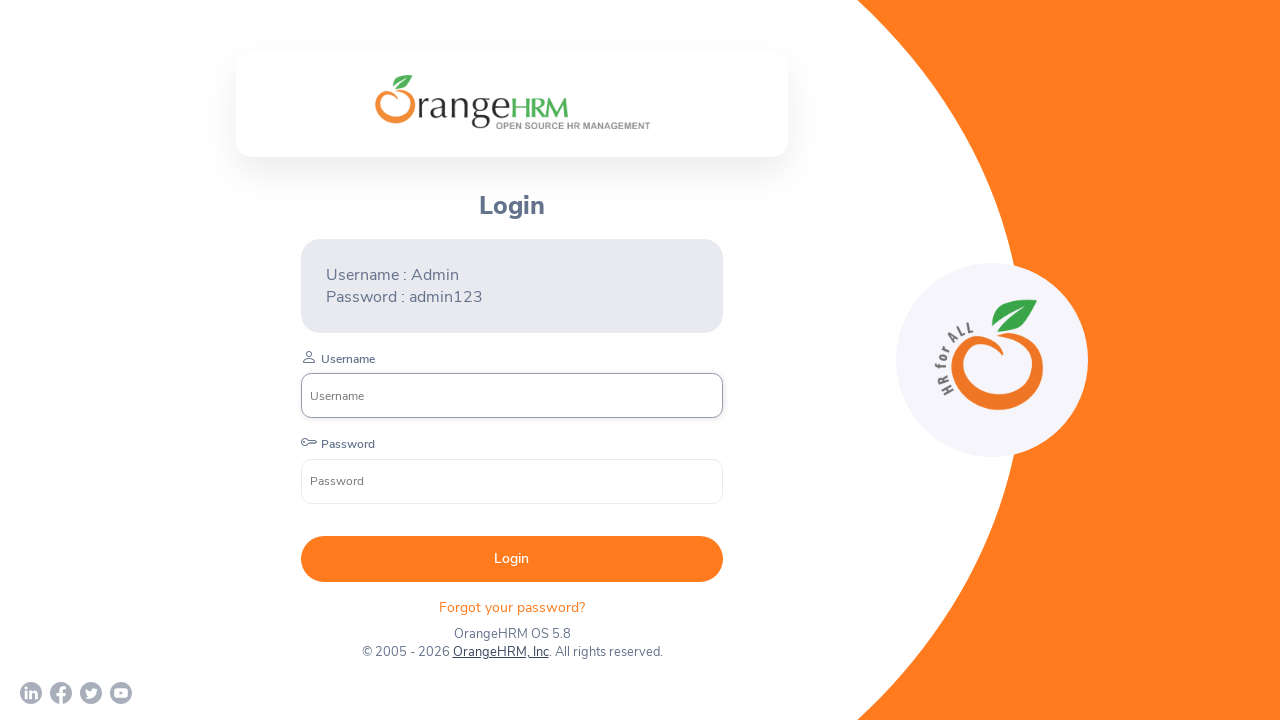

Verified page title is not empty
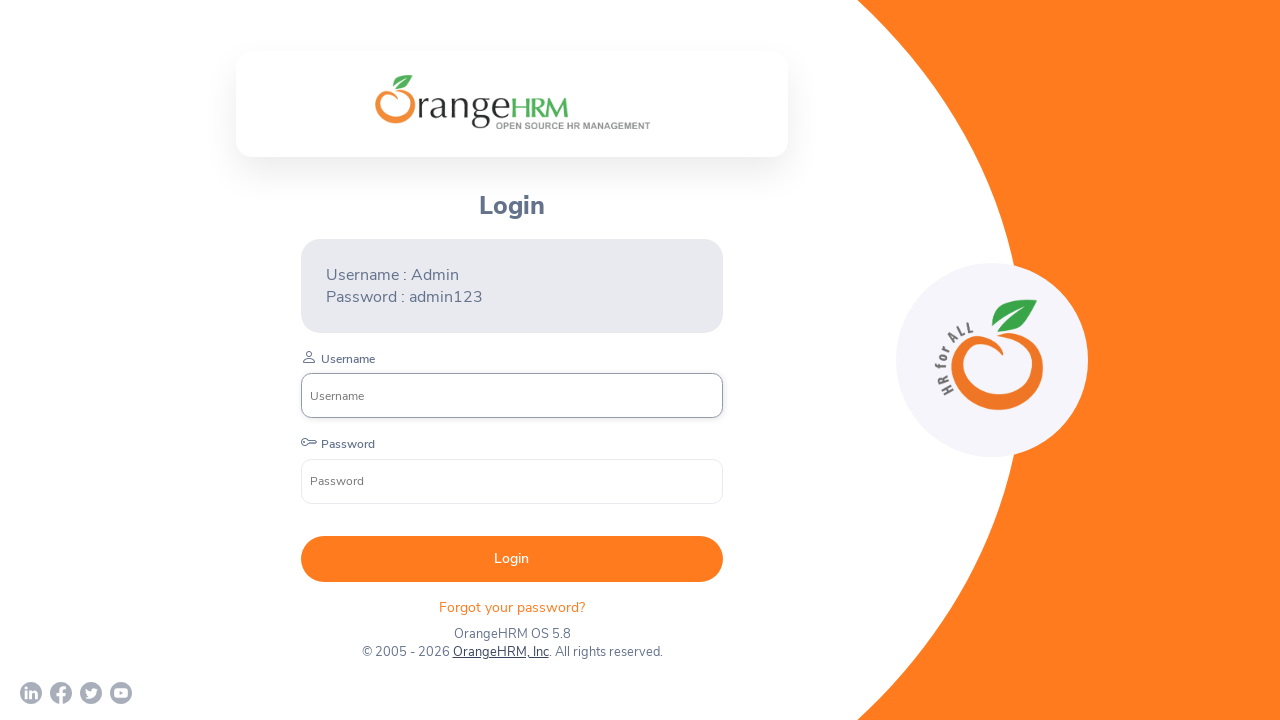

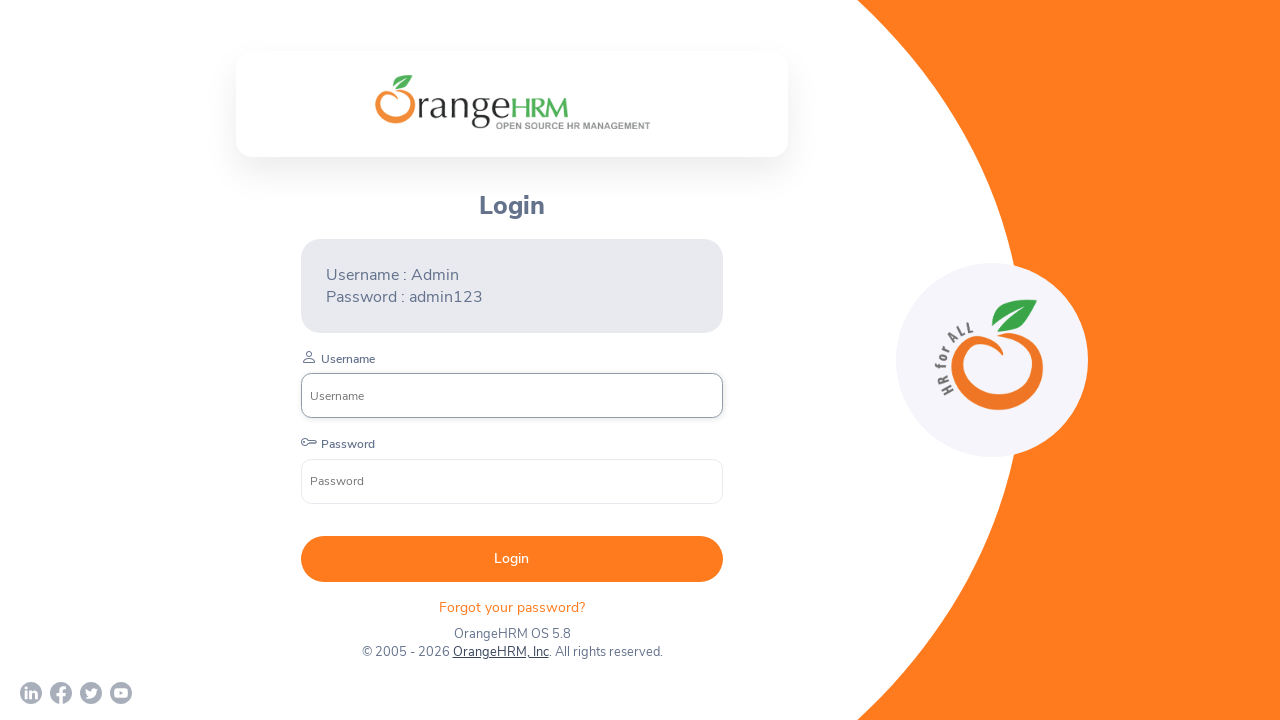